Tests radio button selection on a demo practice form by scrolling down and clicking the "Male" gender radio button, then verifying it is selected.

Starting URL: https://demoqa.com/automation-practice-form

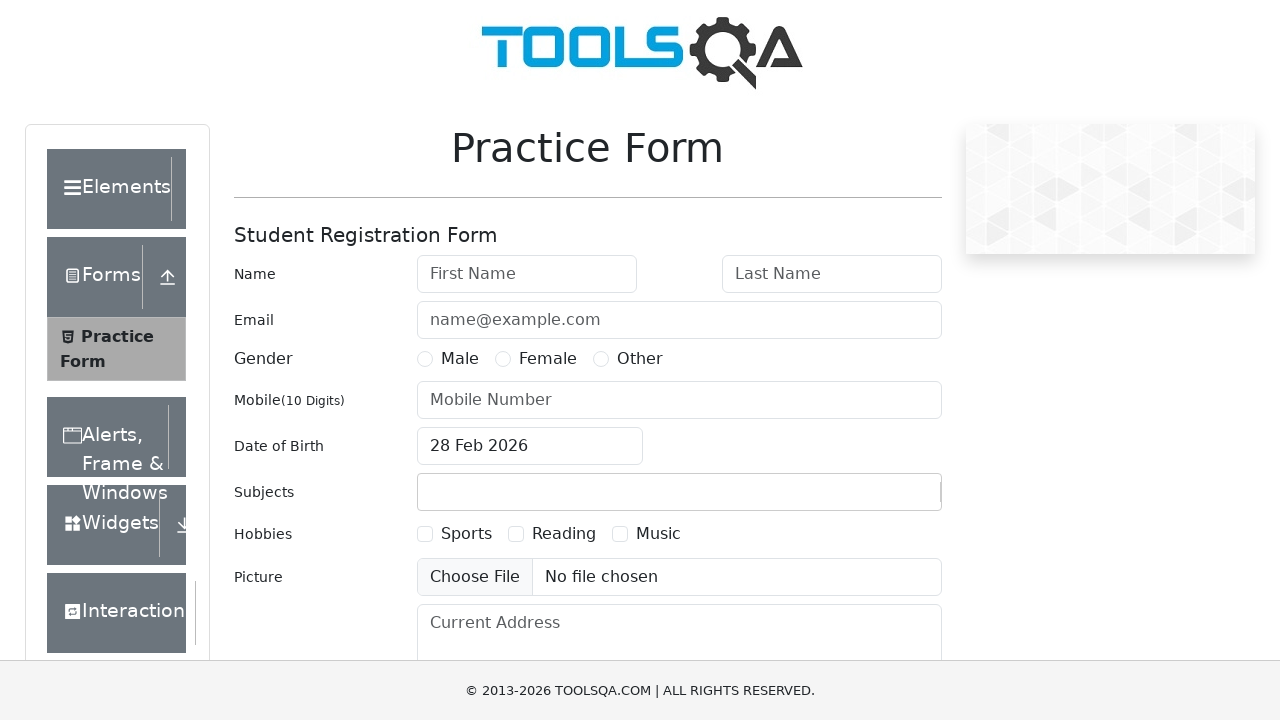

Scrolled down 300 pixels to make radio buttons visible
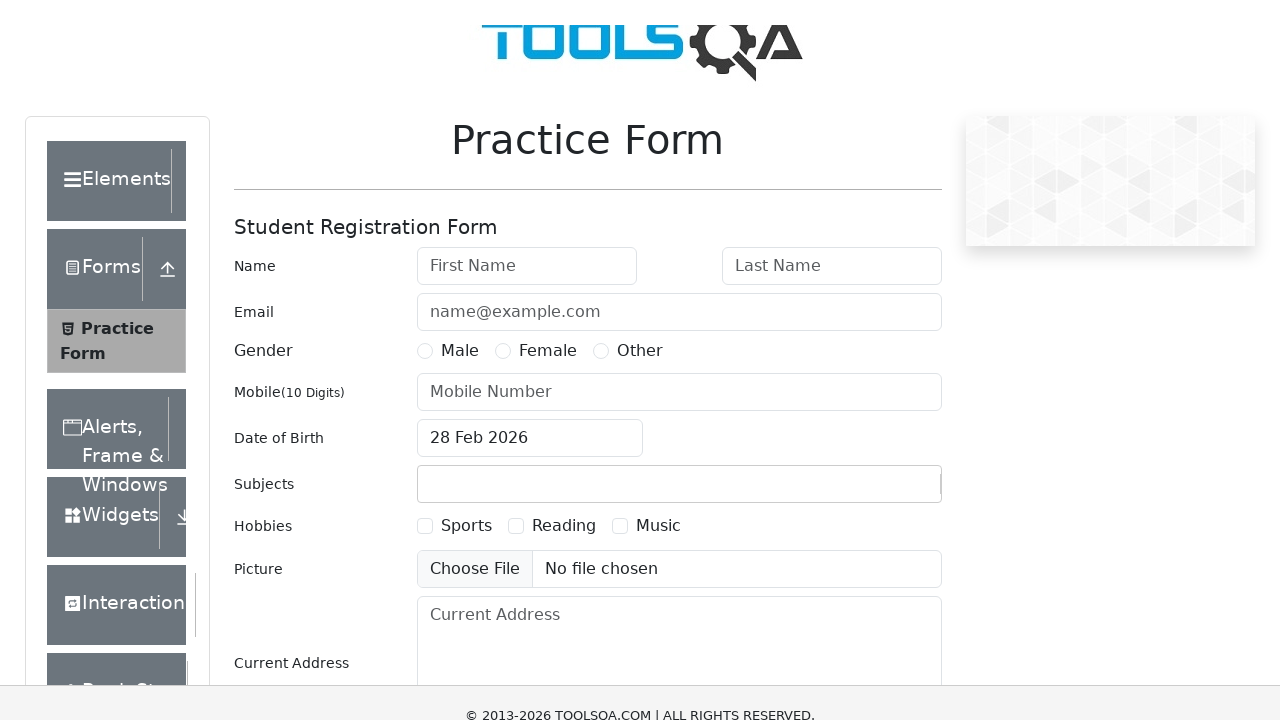

Waited 1 second for page to settle
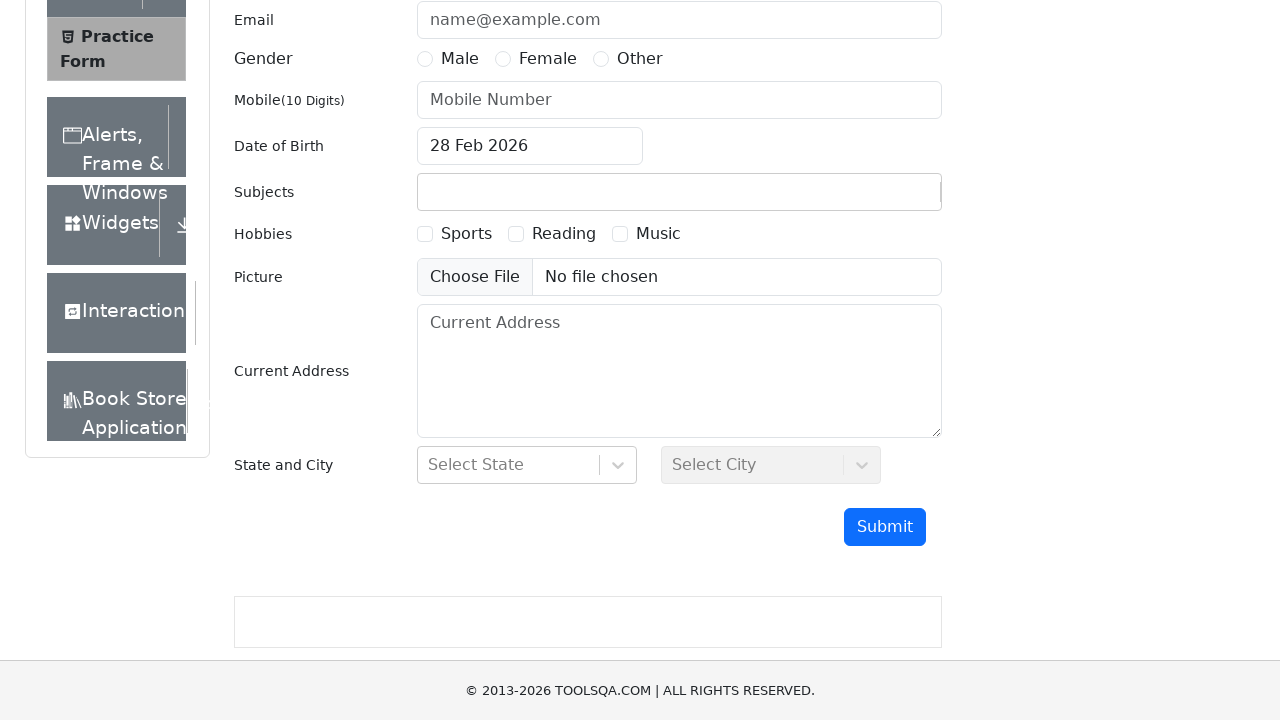

Clicked the 'Male' gender radio button at (460, 59) on xpath=//label[text()='Male']
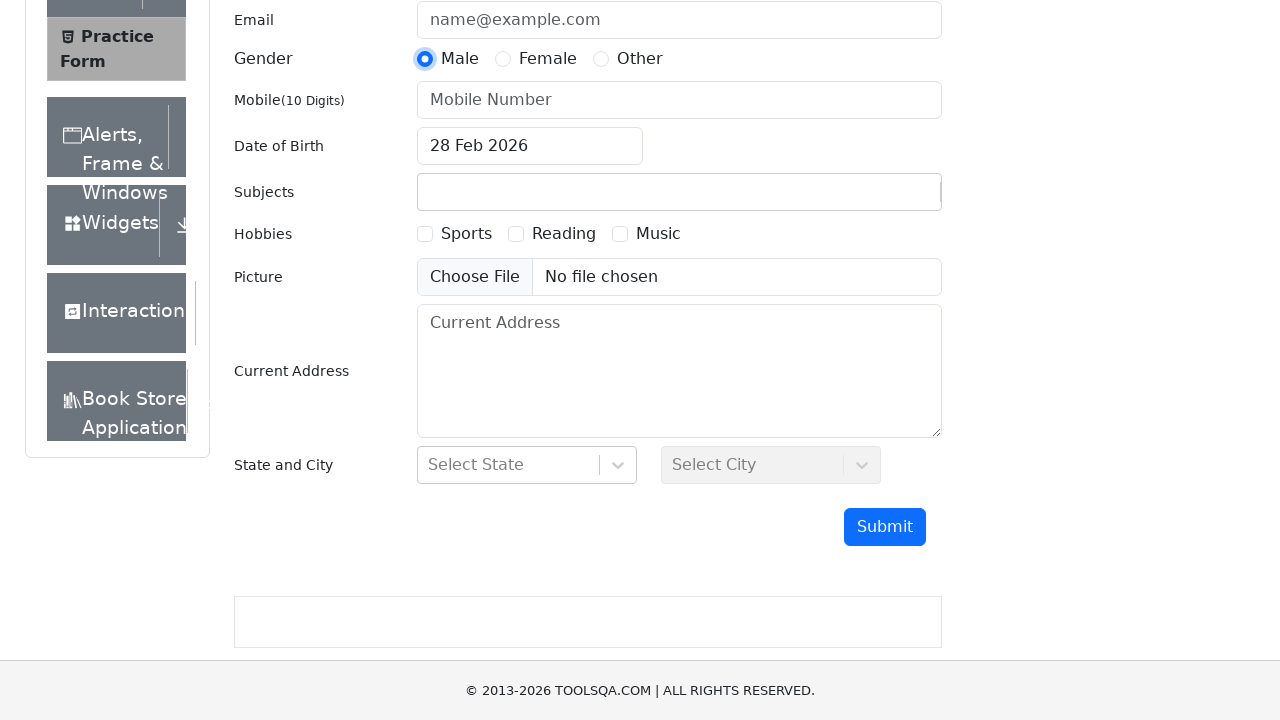

Located the Male radio button element
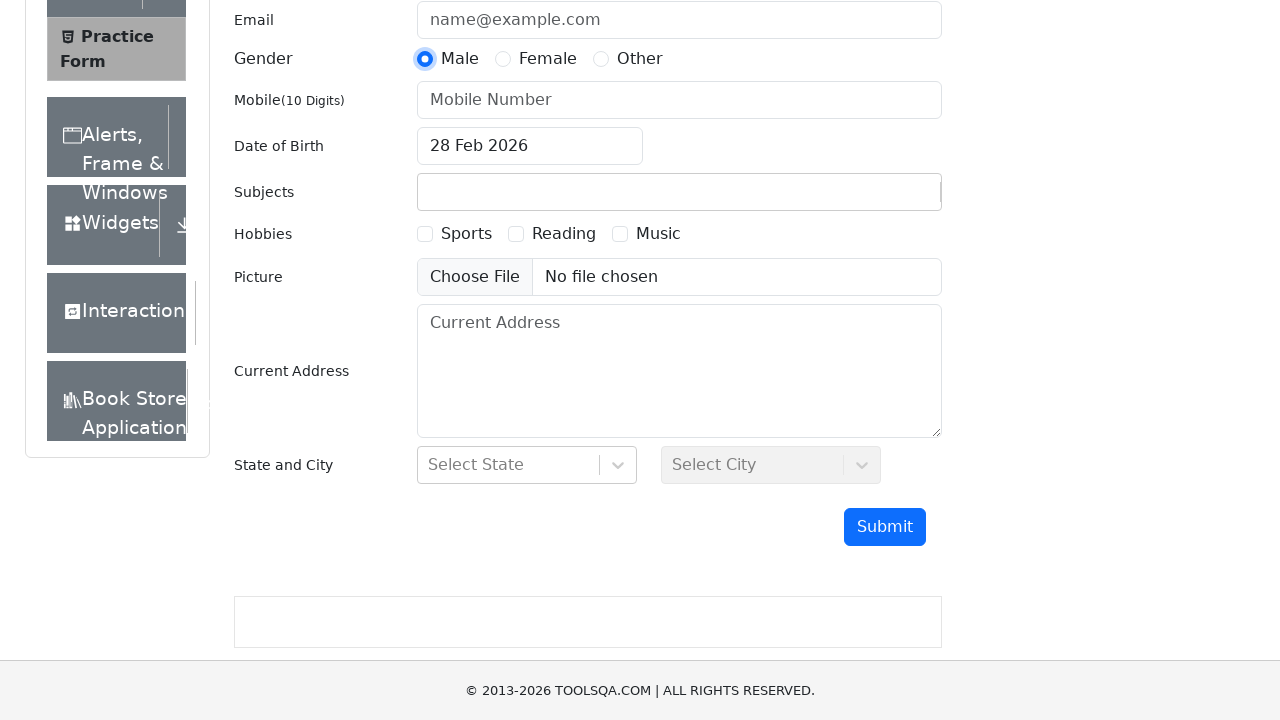

Verified that the Male radio button is selected
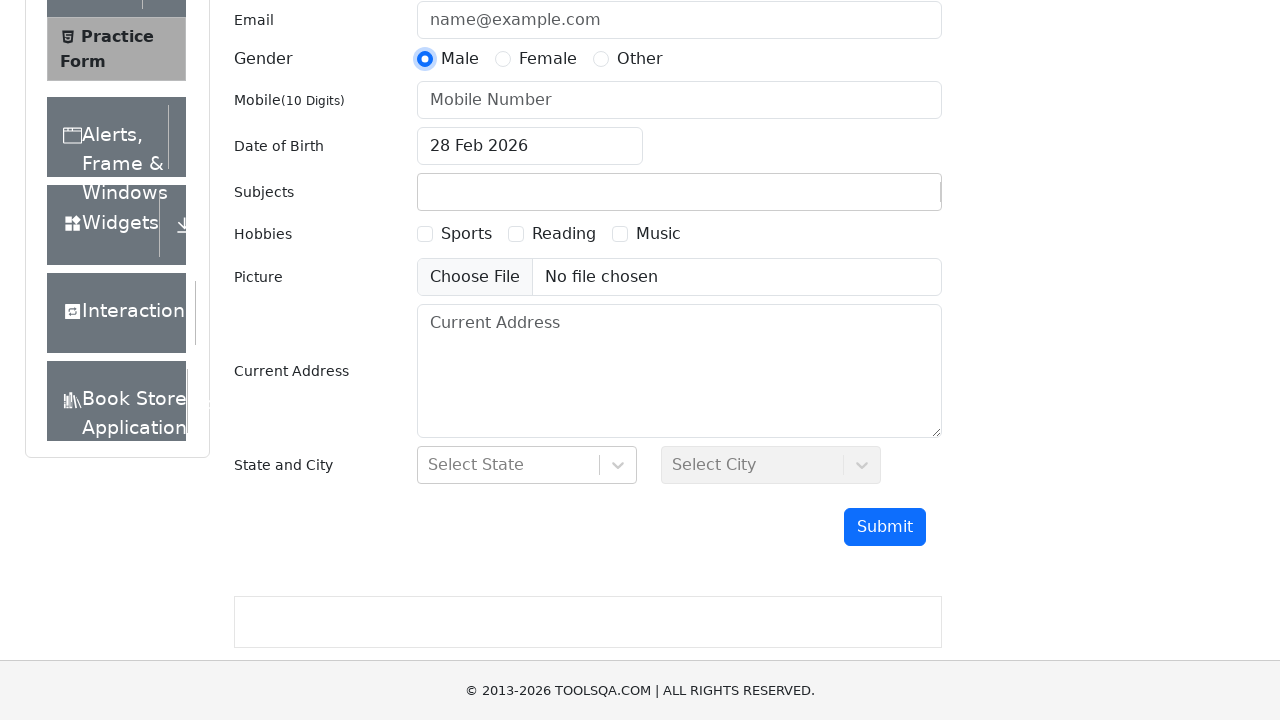

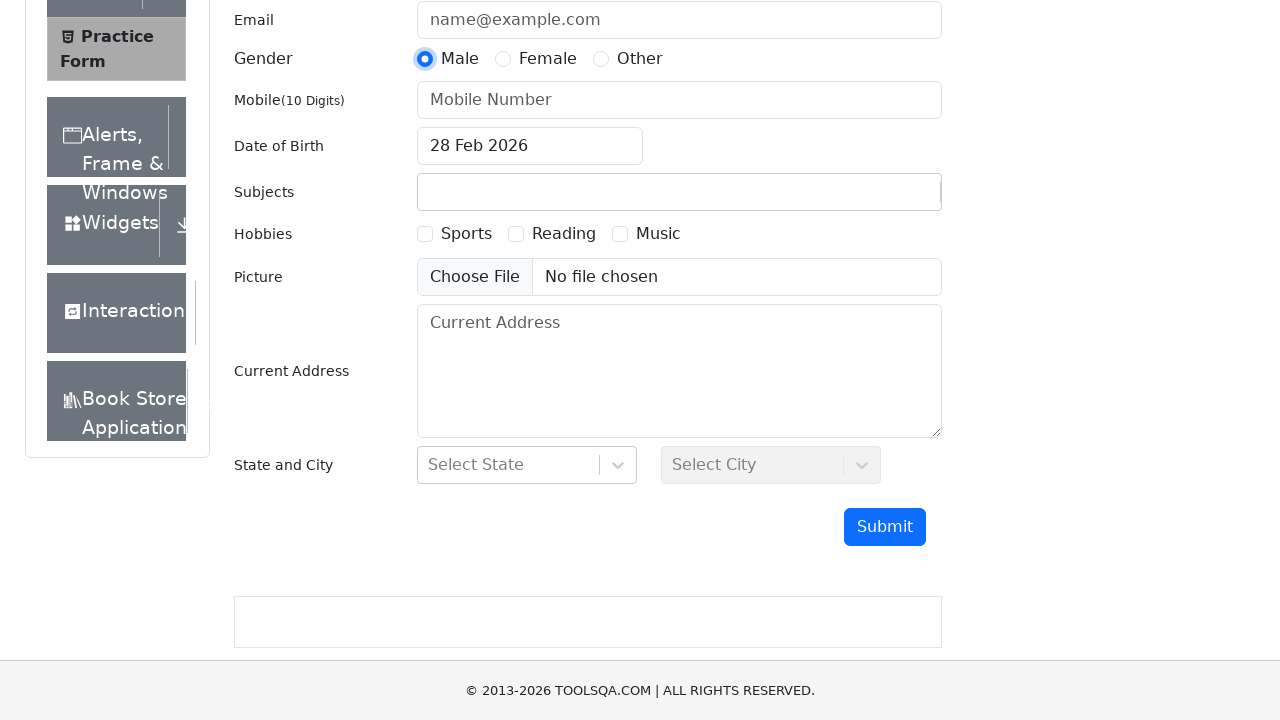